Navigates to a Brazilian stock information page for PETR4 and locates a data table element

Starting URL: https://statusinvest.com.br/acoes/petr4

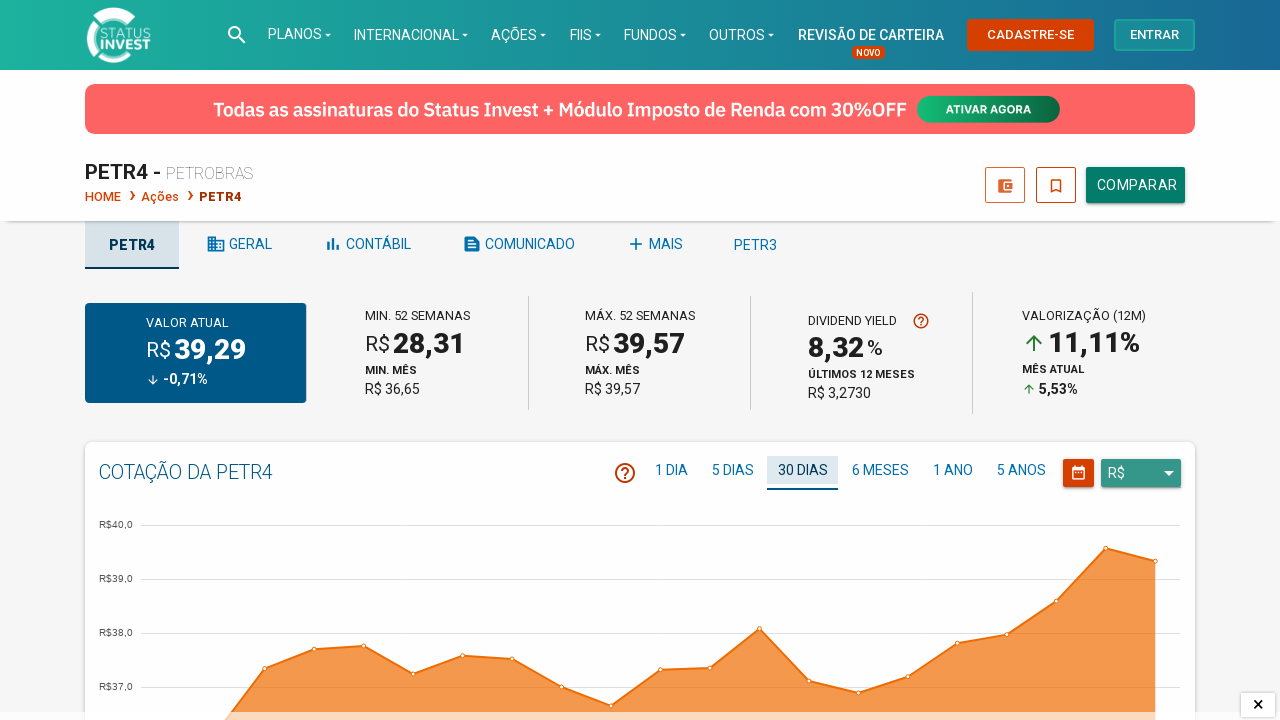

Navigated to PETR4 stock information page at statusinvest.com.br
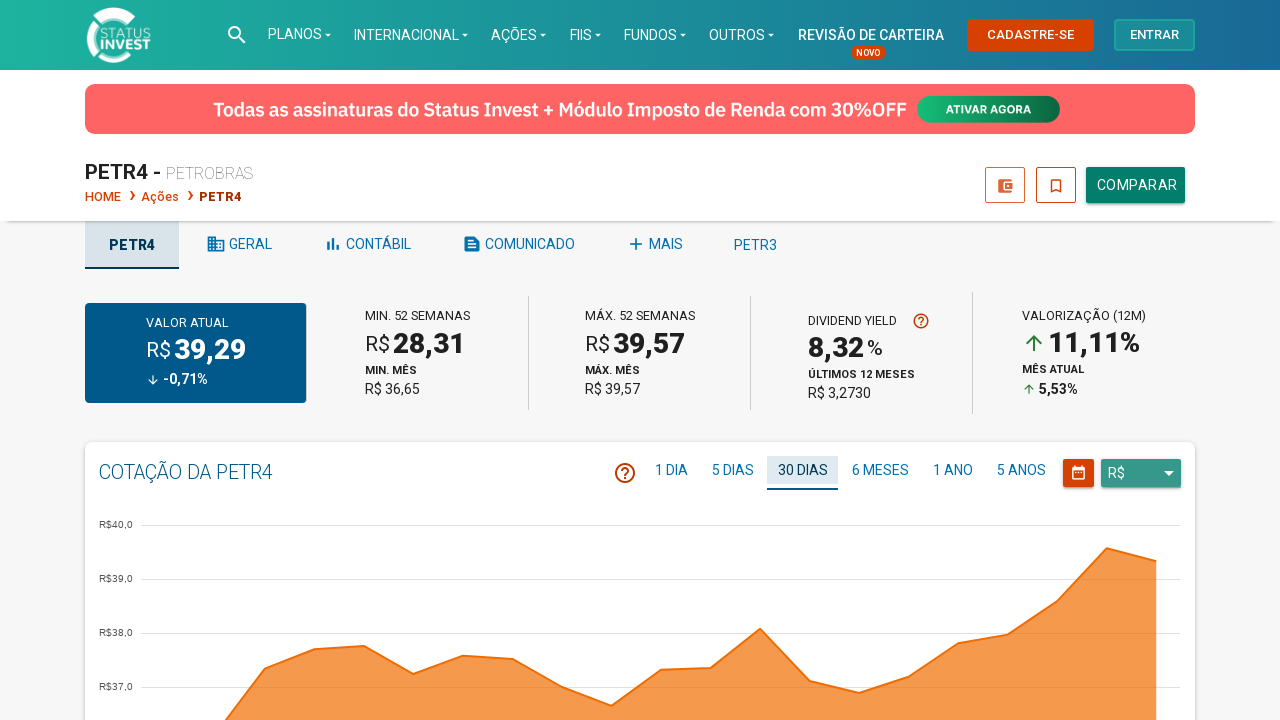

Data table element loaded and became available
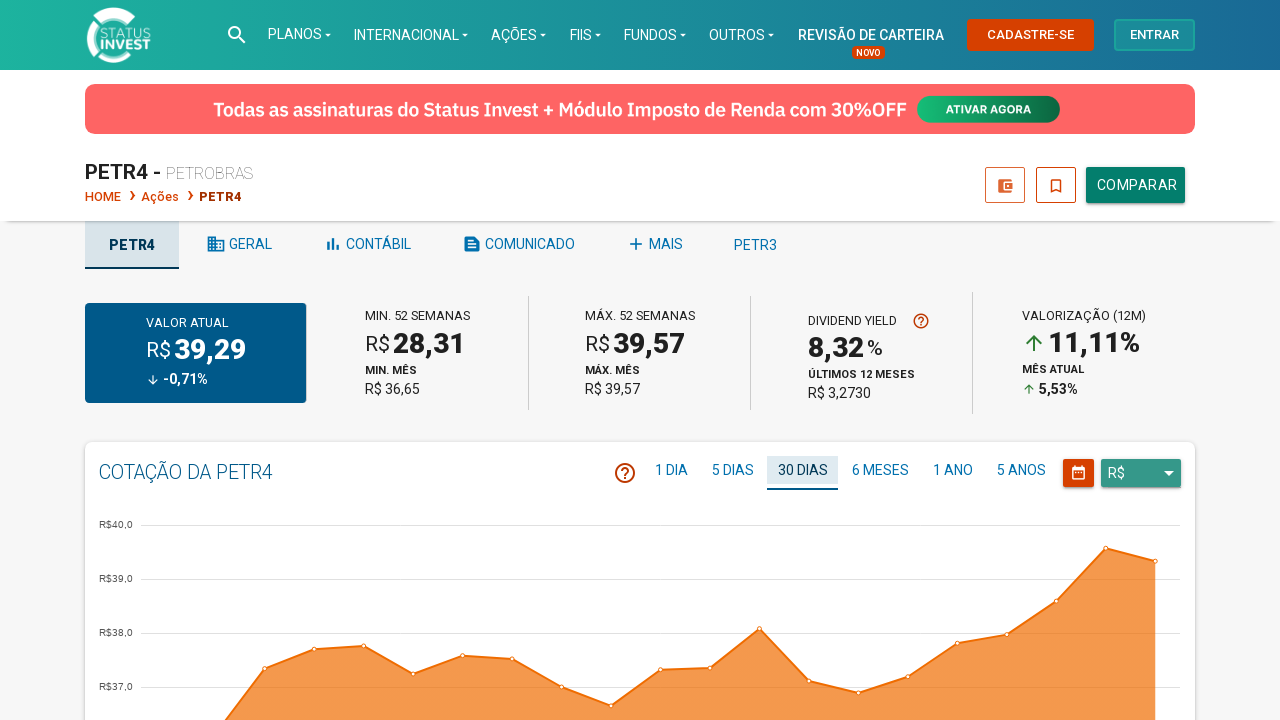

Located data table element on the page
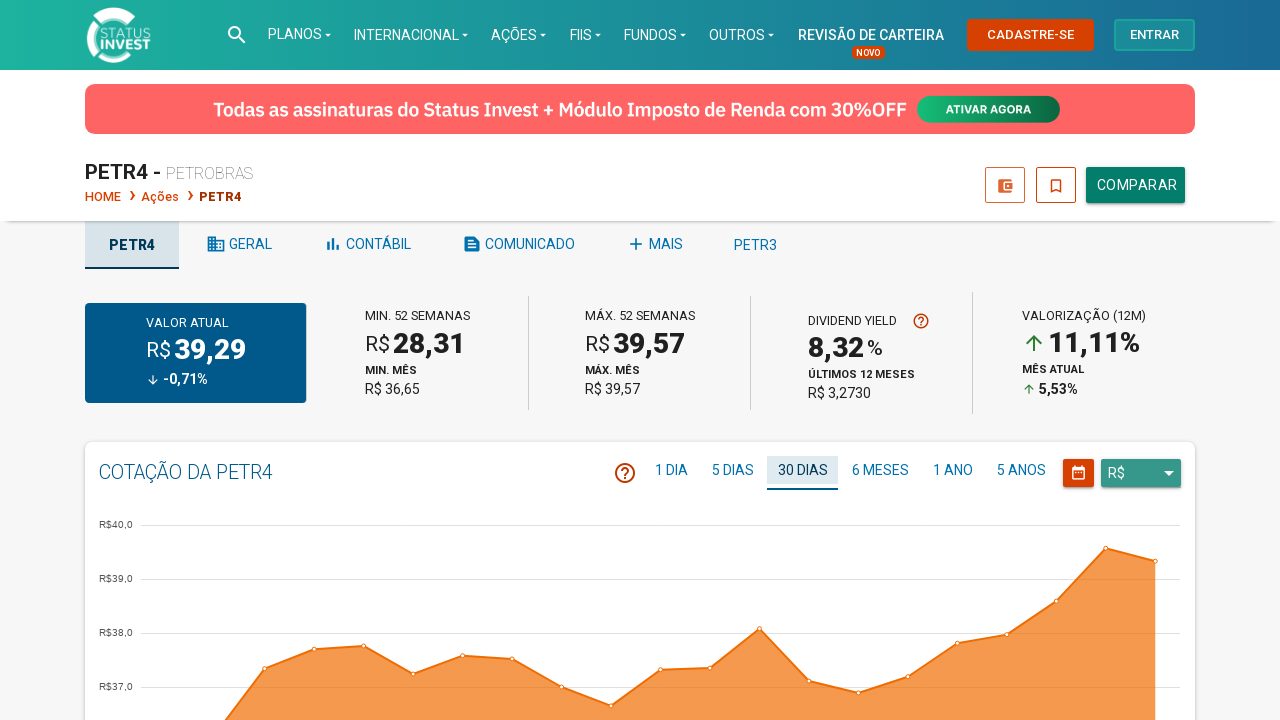

Verified that data table element is visible
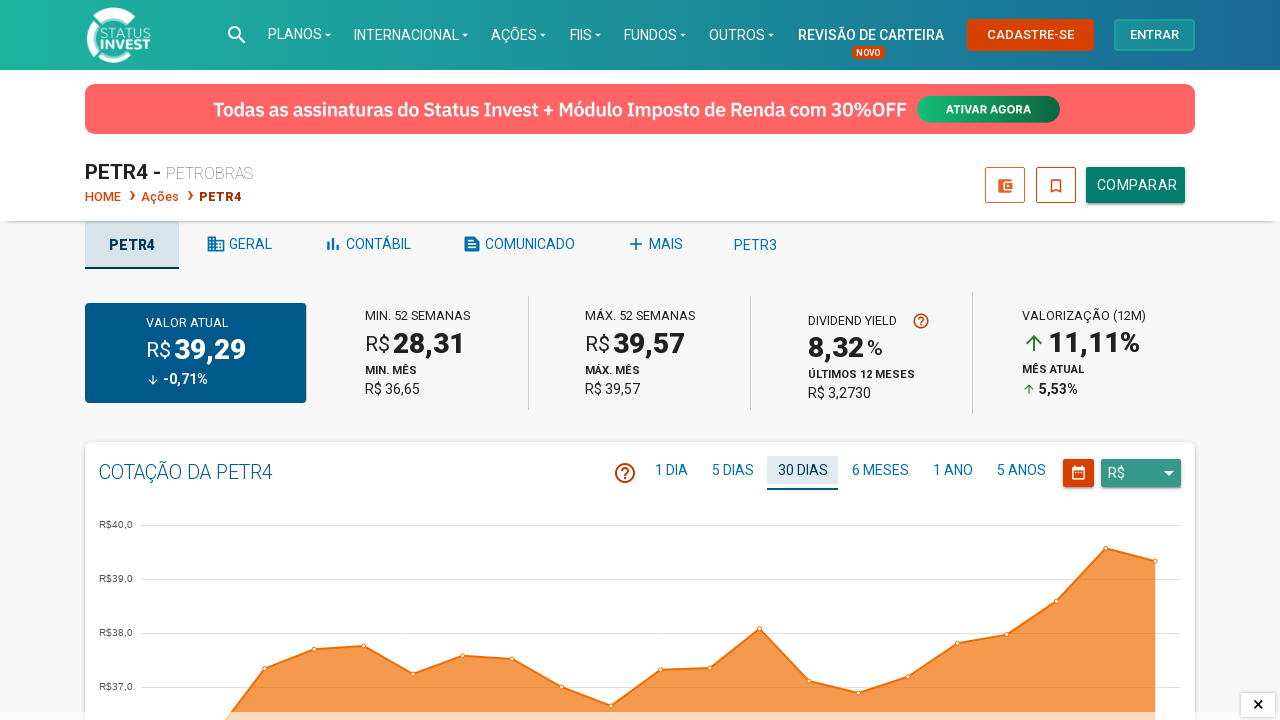

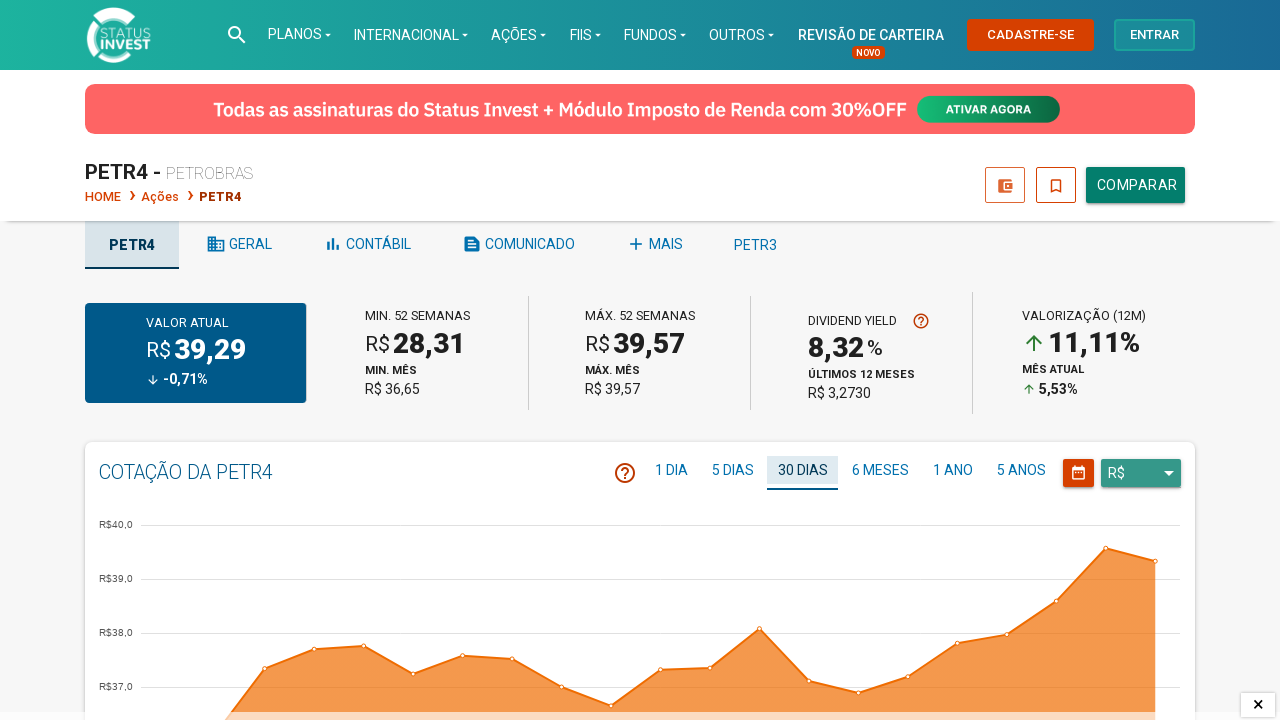